Tests deleting the first todo item by clicking the destroy button

Starting URL: https://todomvc.com/examples/react/dist/

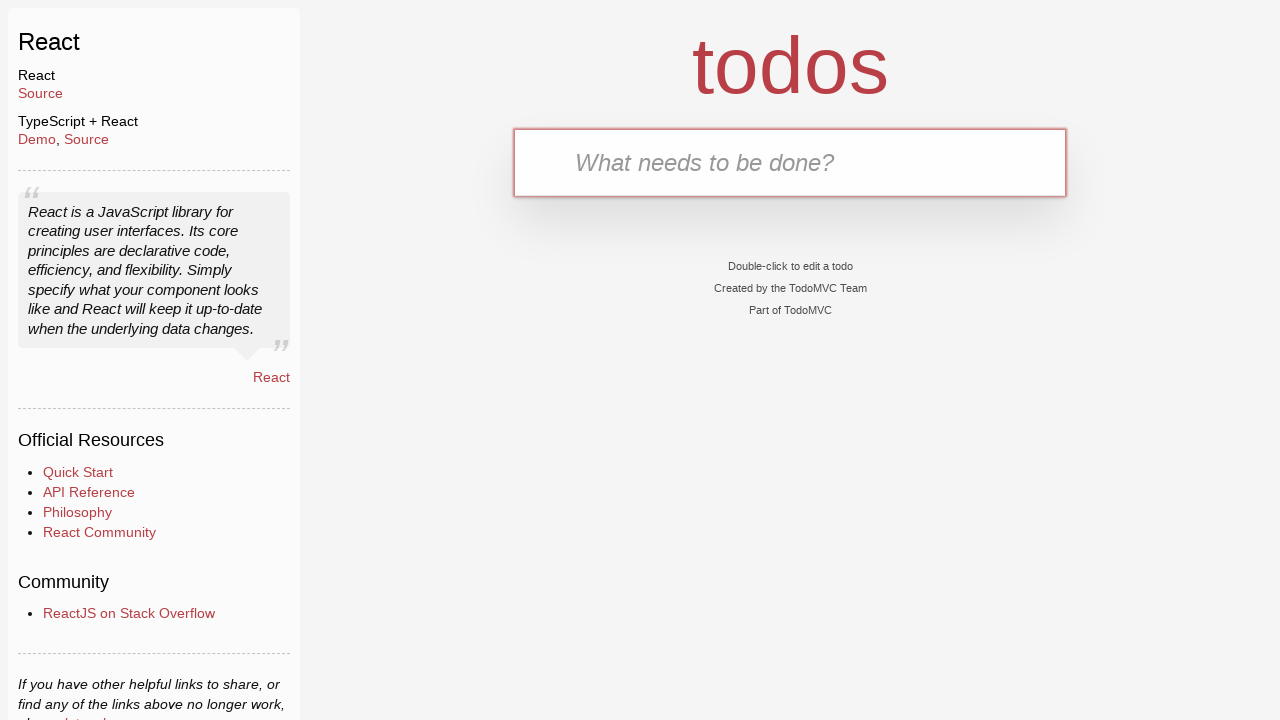

Filled new todo input with 'Buy Sweets' on .new-todo
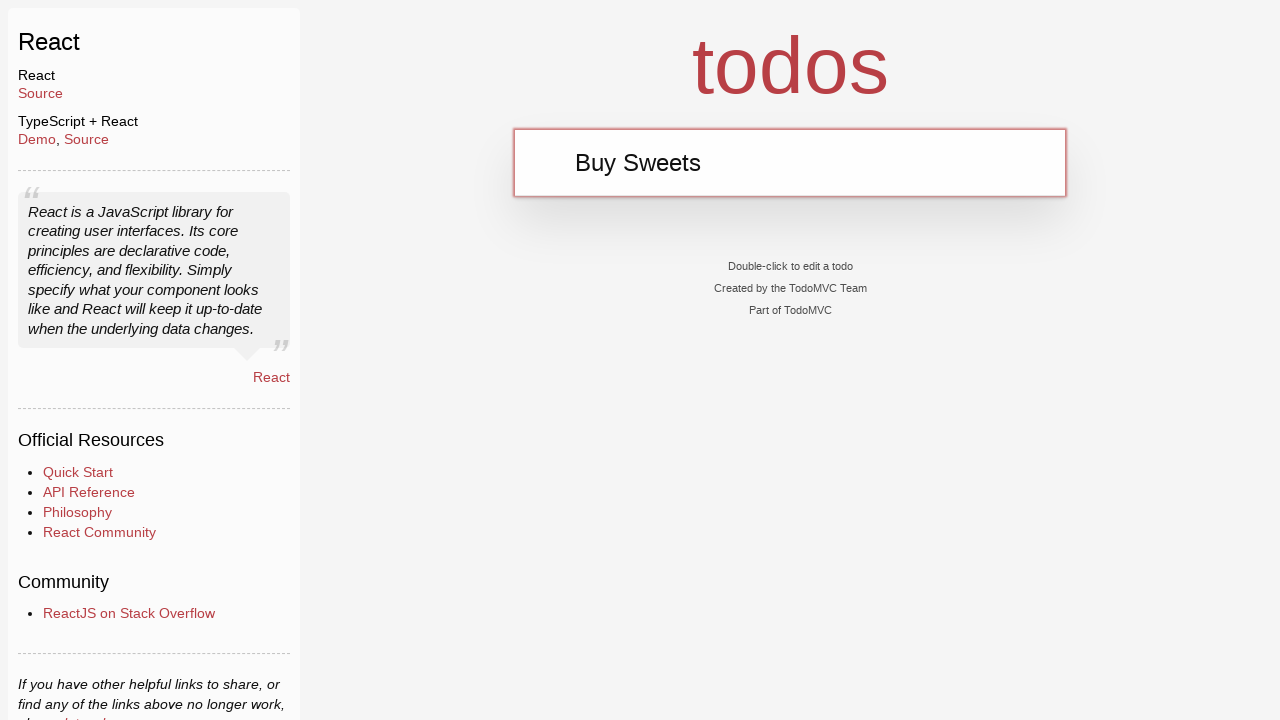

Pressed Enter to add 'Buy Sweets' todo item on .new-todo
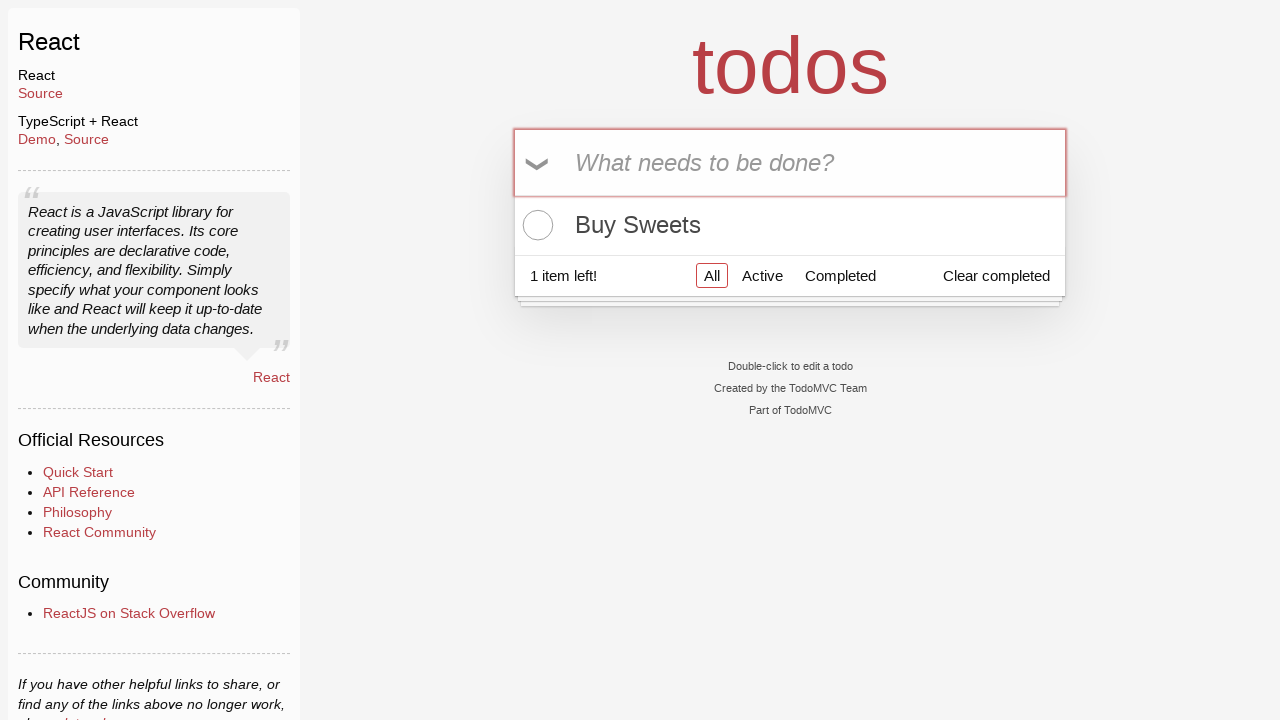

Filled new todo input with 'Walk the dog' on .new-todo
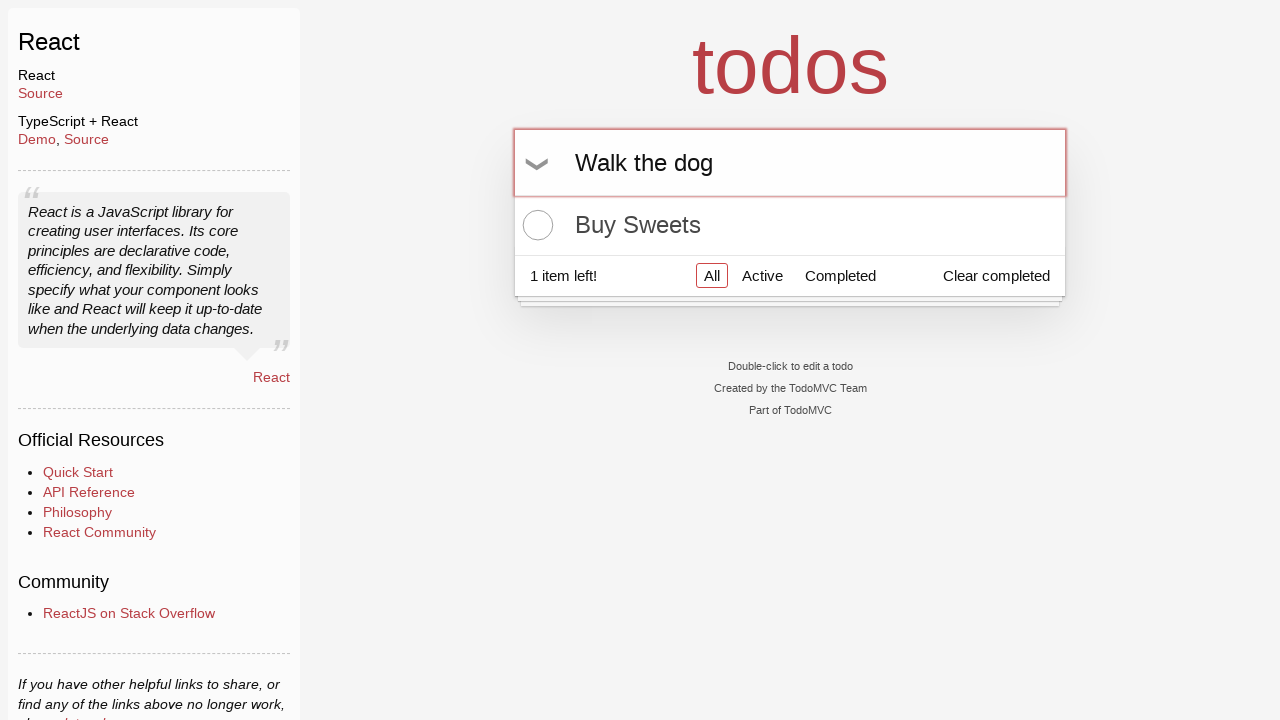

Pressed Enter to add 'Walk the dog' todo item on .new-todo
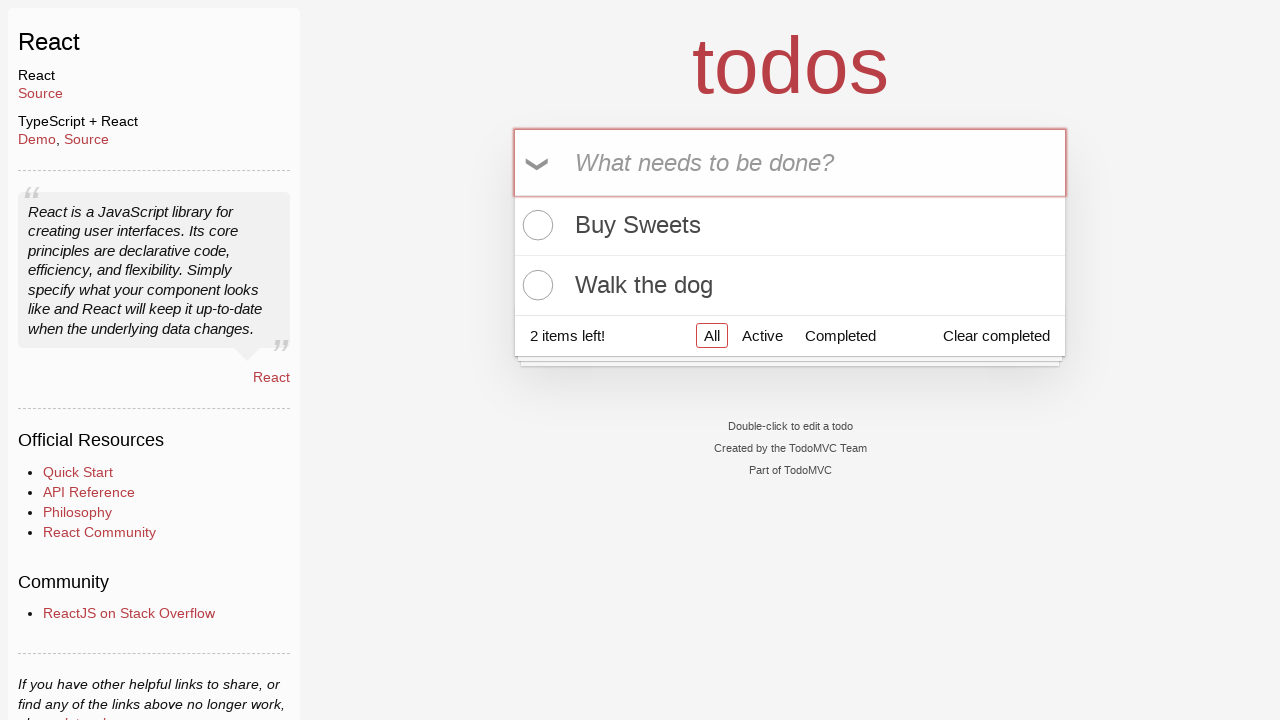

Hovered over first todo item to reveal delete button at (790, 226) on .todo-list li:first-child
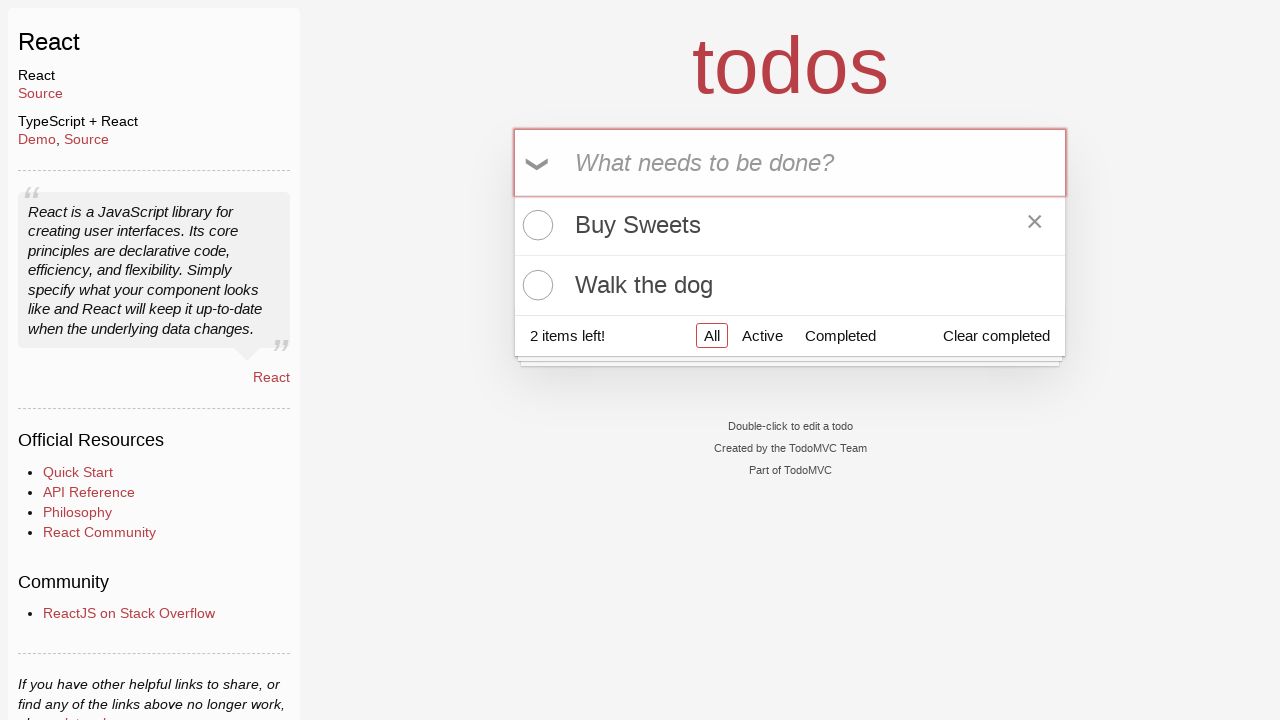

Clicked destroy button to delete first todo item at (1035, 225) on .todo-list li:first-child .destroy
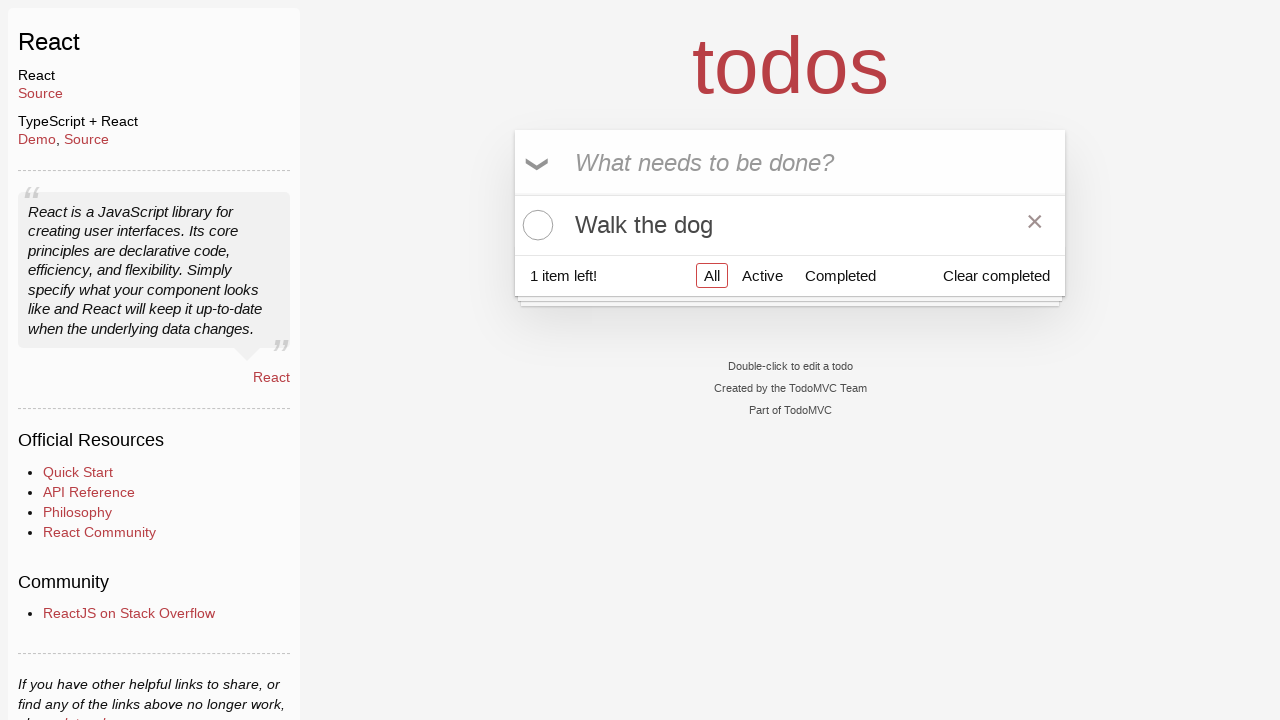

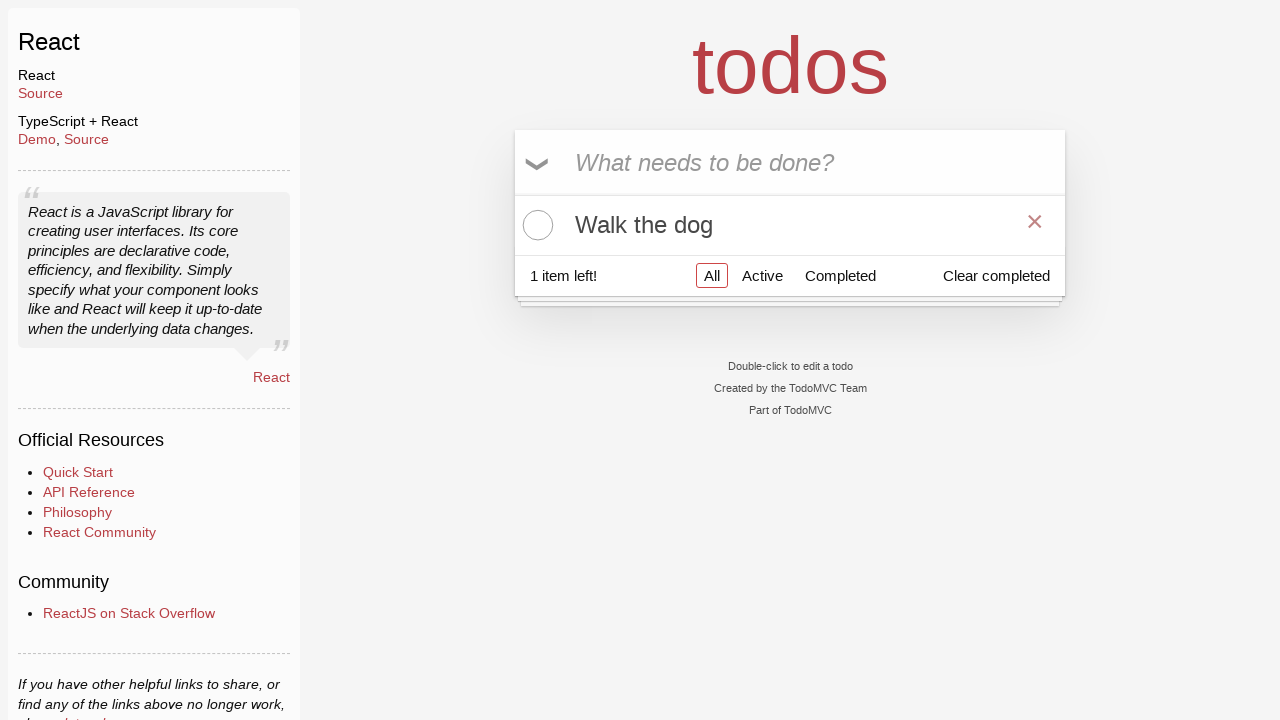